Scrolls to the footer subscription section on the homepage, fills in an email address, and submits the subscription form

Starting URL: https://automationexercise.com/

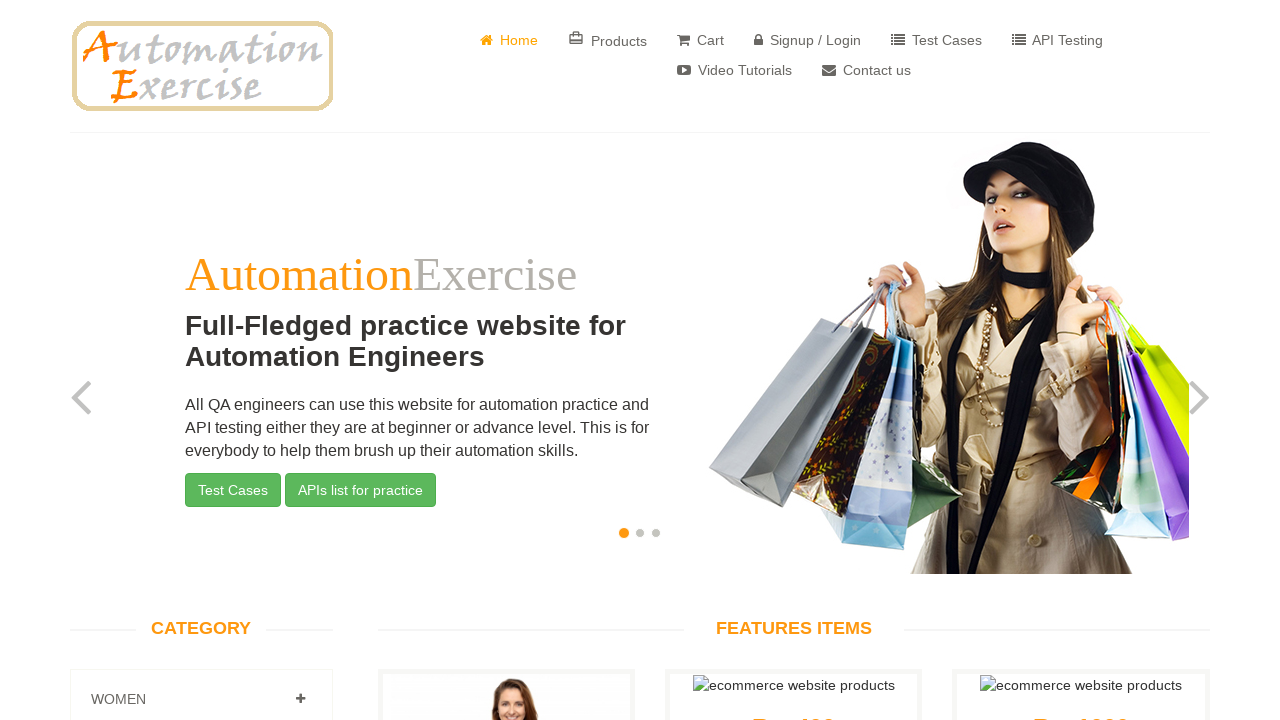

Located the footer widget section
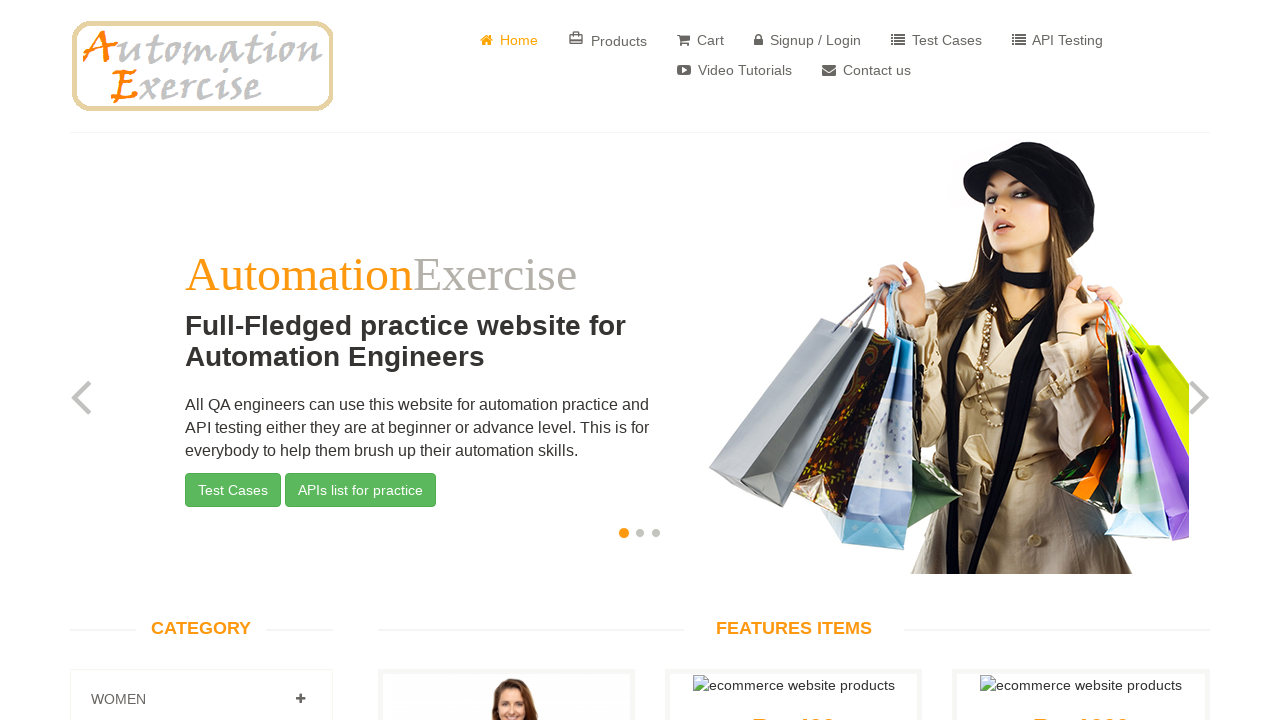

Subscription heading became visible in the footer
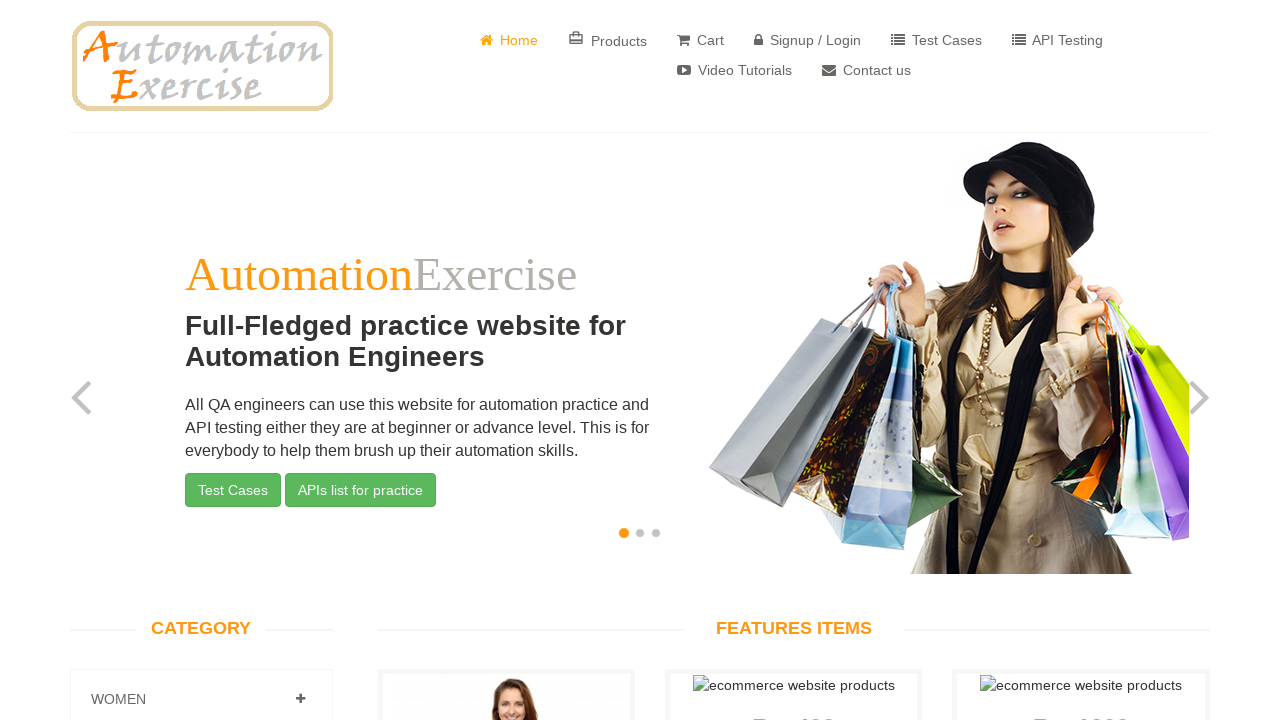

Filled email address 'subscriber@example.com' in subscription field on div.footer-widget >> internal:role=textbox
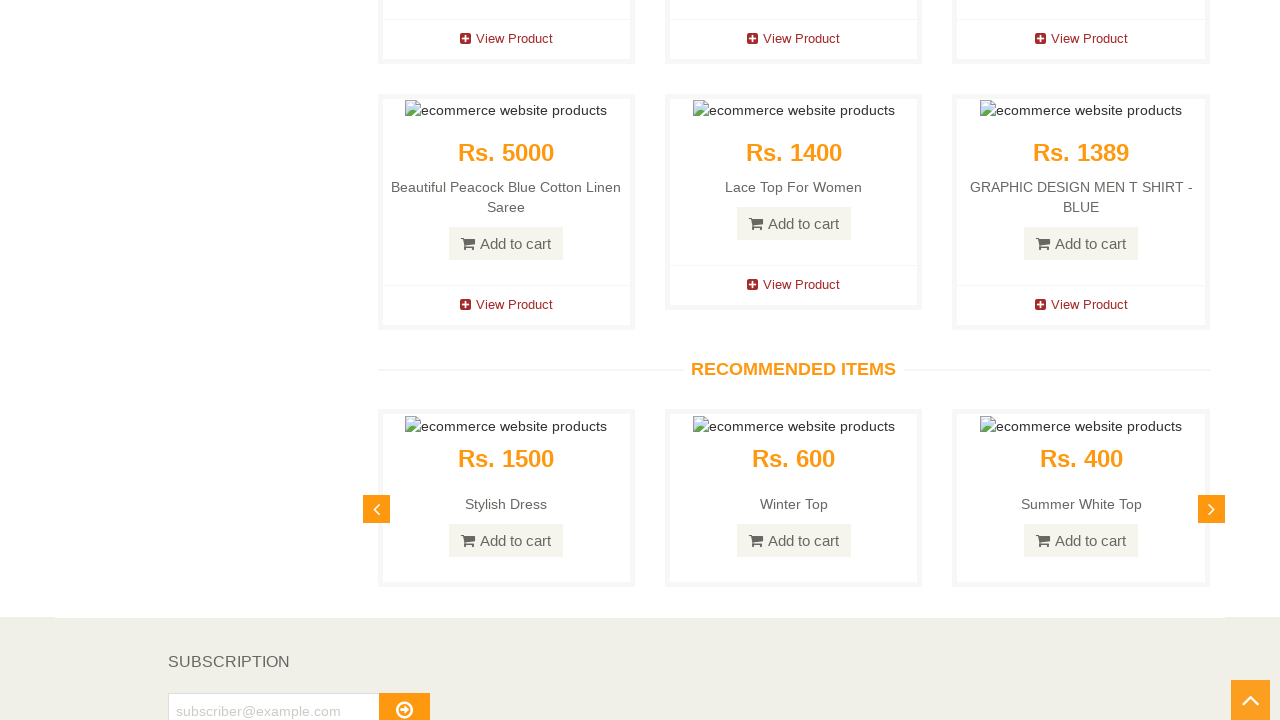

Clicked the subscribe button to submit the subscription form at (404, 702) on div.footer-widget >> internal:role=button
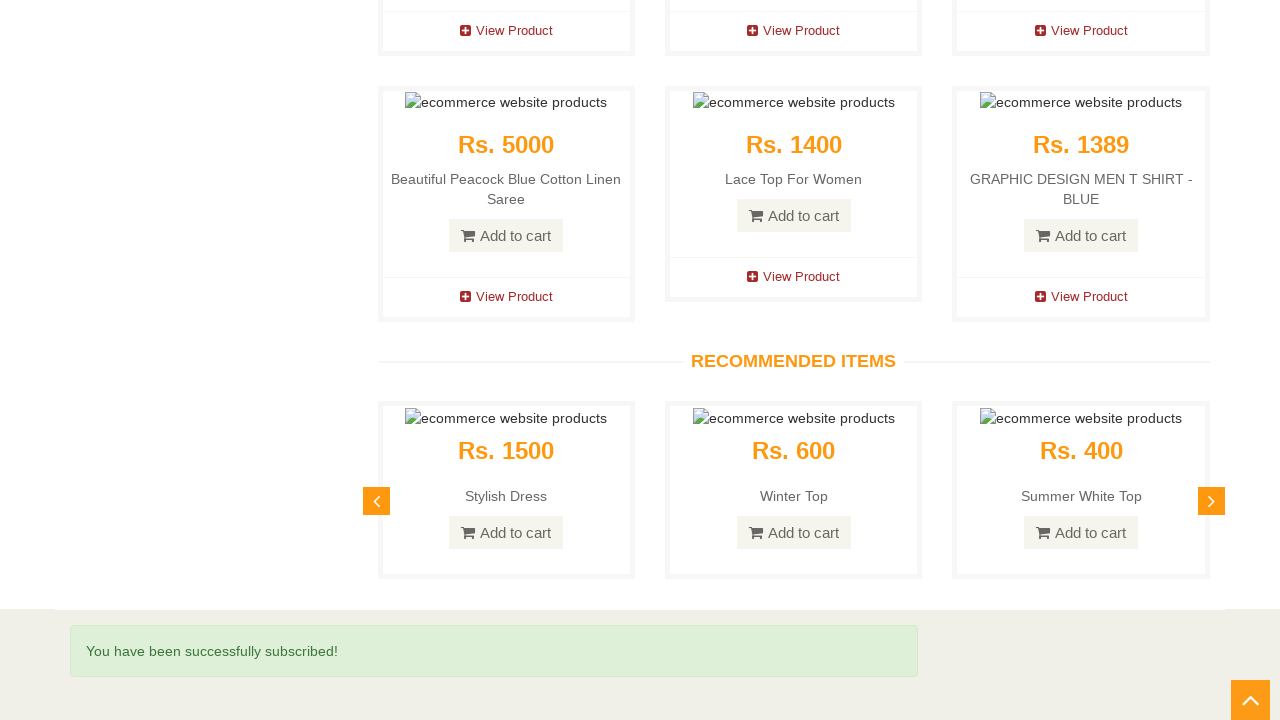

Success message 'You have been successfully subscribed!' appeared confirming subscription
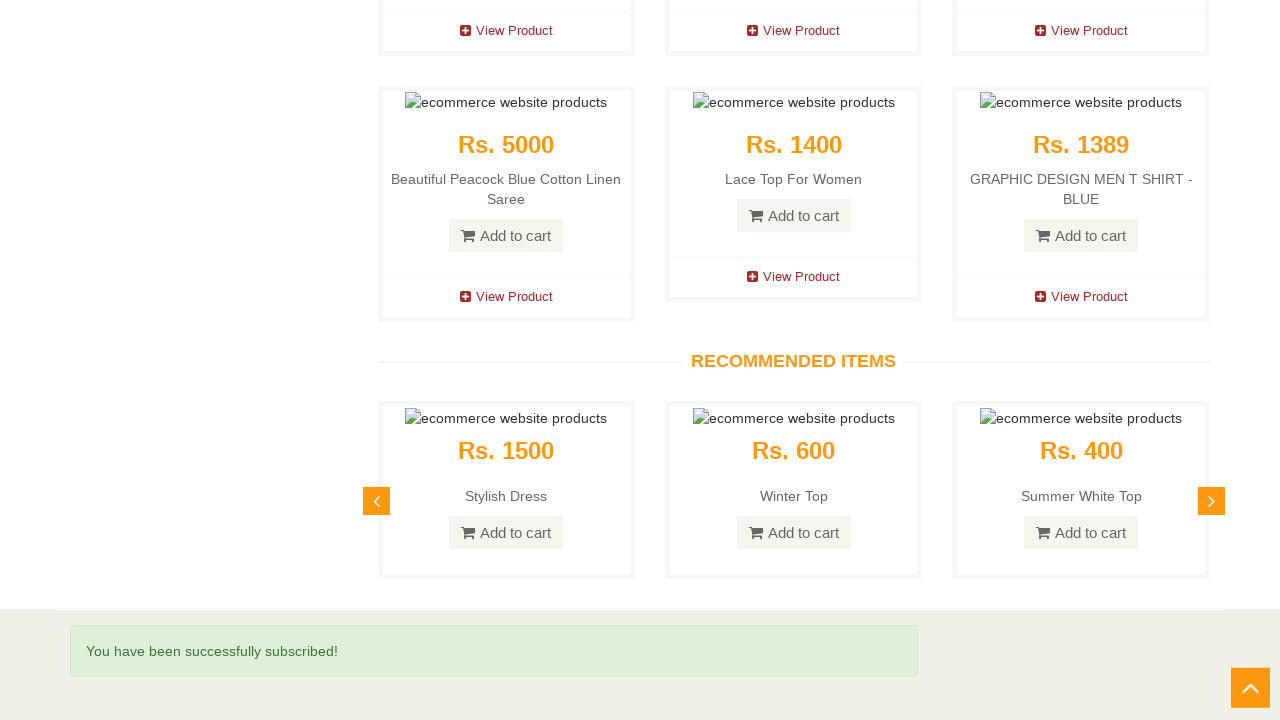

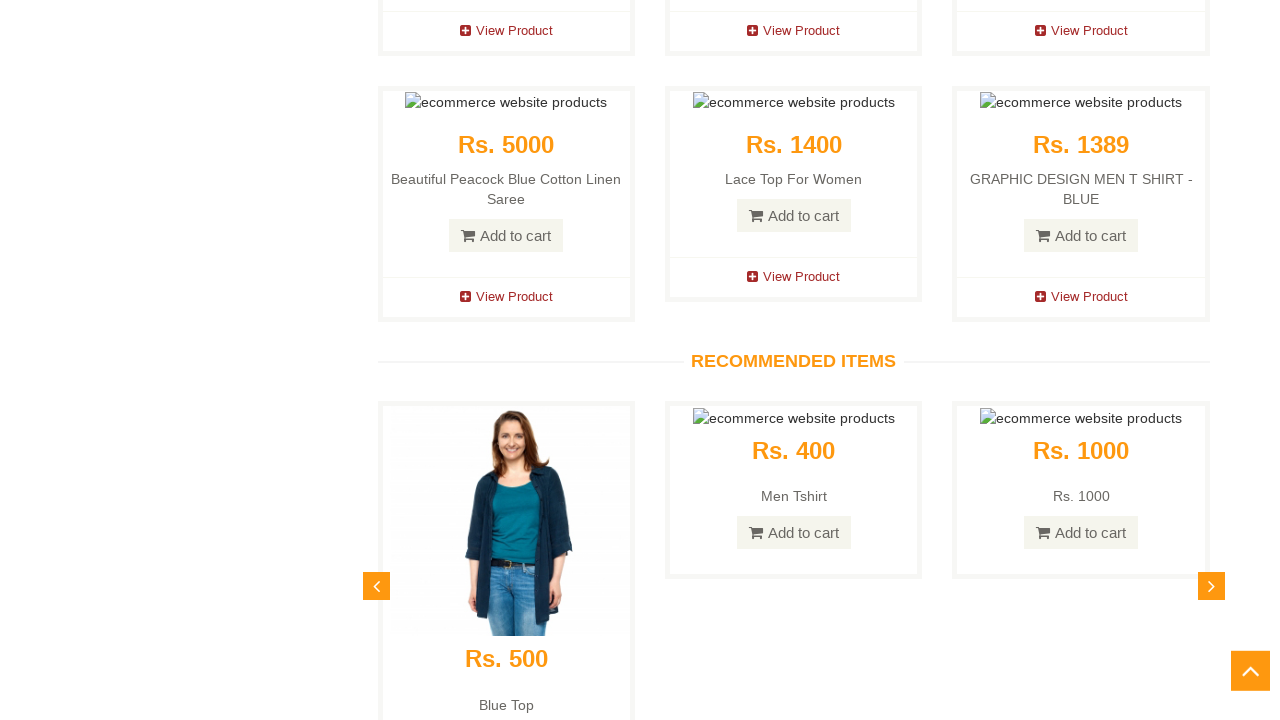